Tests keyboard chord functionality by typing text into a username field and then using Ctrl+Z to undo the input on a Selenium practice page.

Starting URL: http://omayo.blogspot.com/

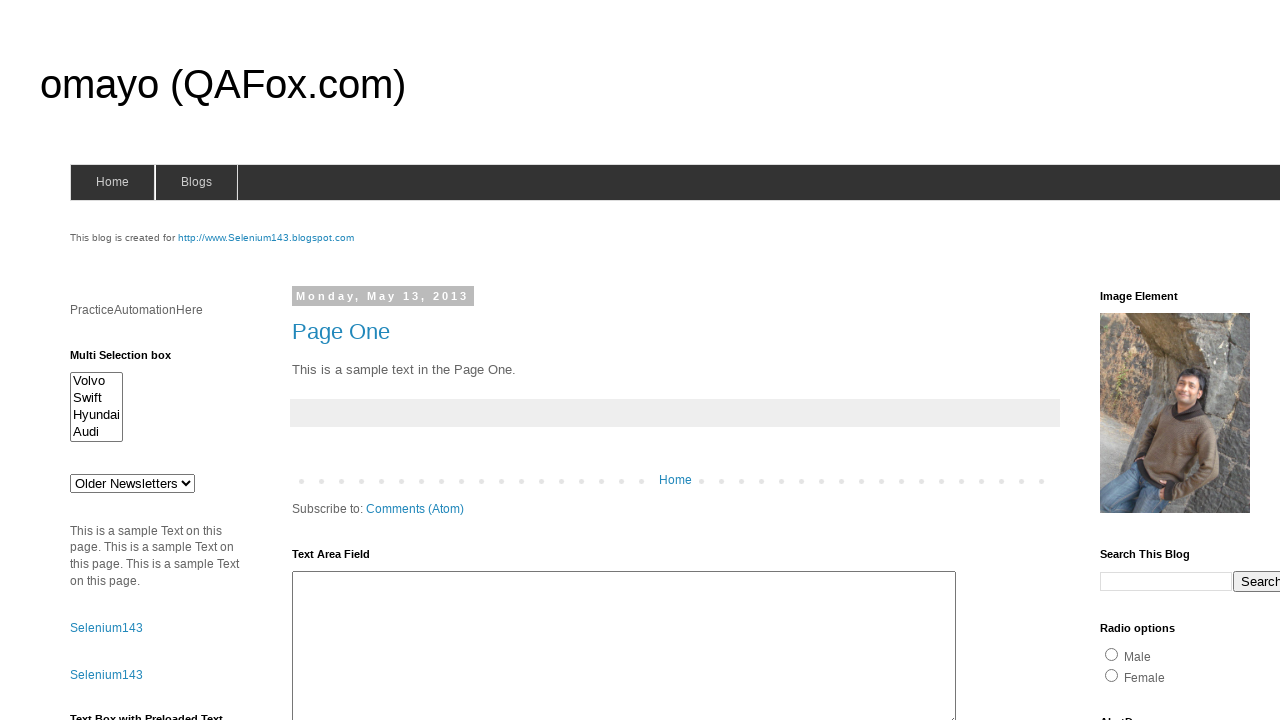

Filled username field with 'arun' on input[name='userid']
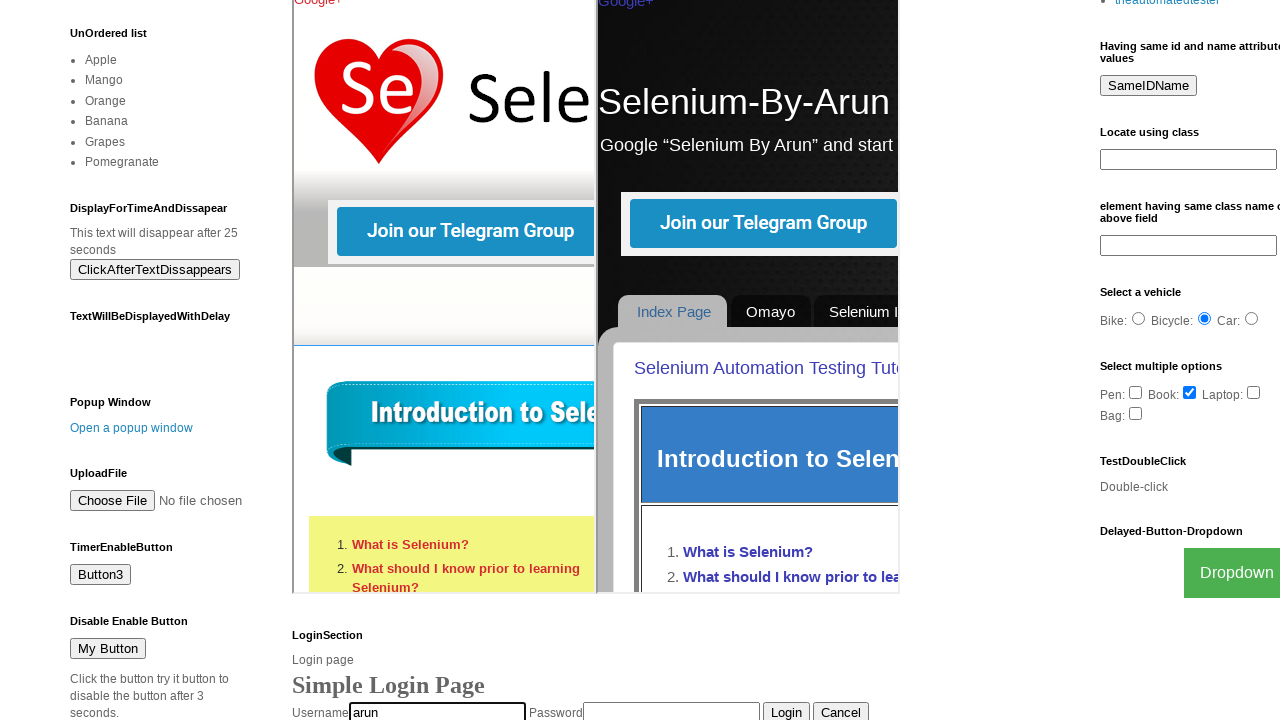

Waited 1 second to observe the typed text
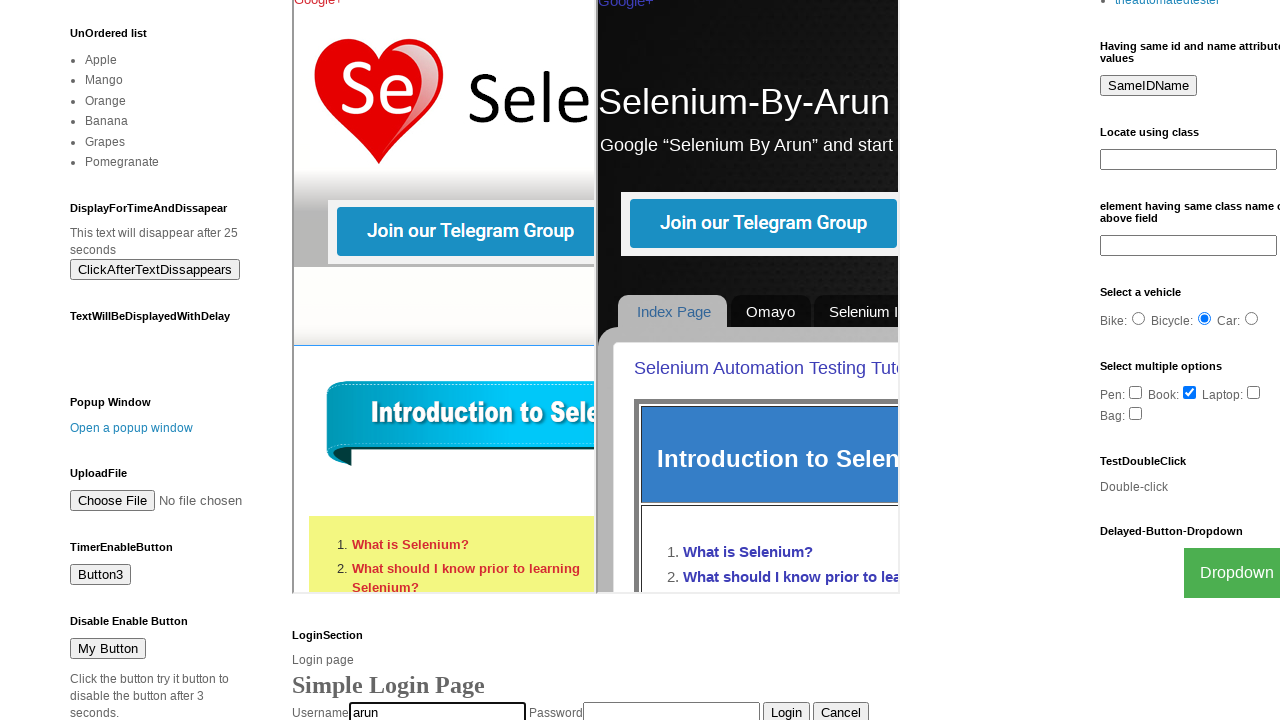

Pressed Ctrl+Z to undo the username input on input[name='userid']
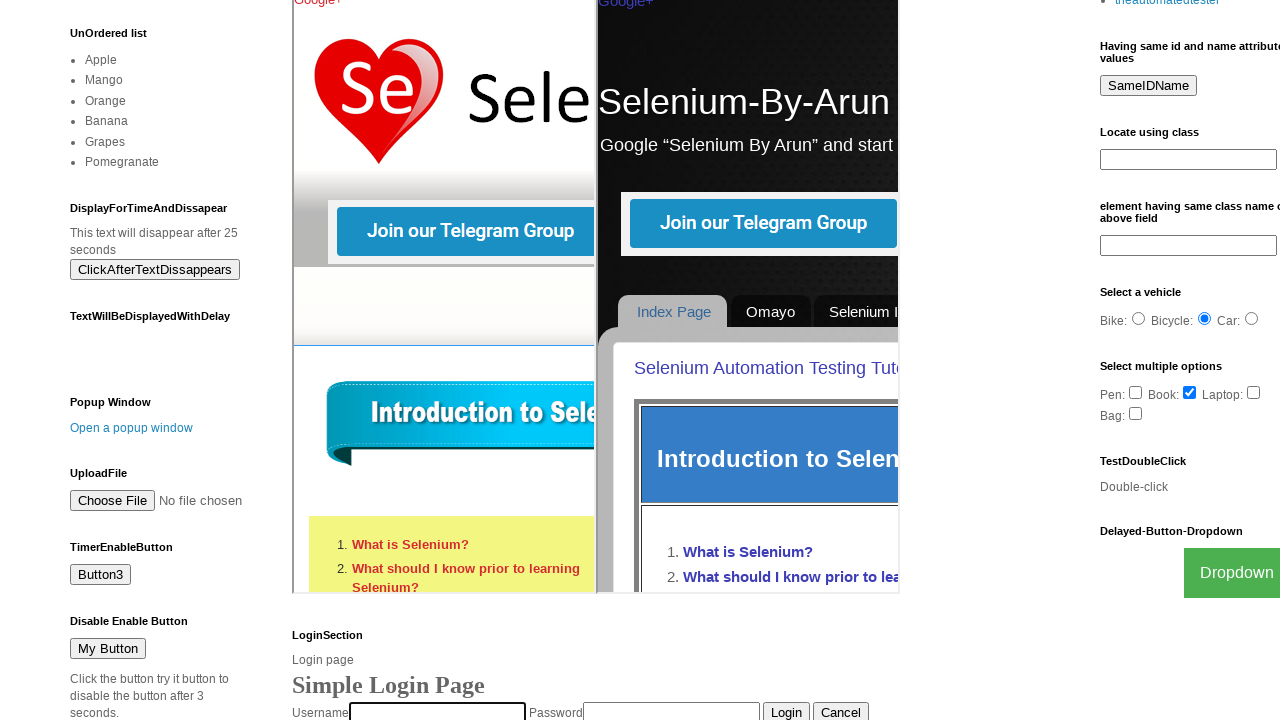

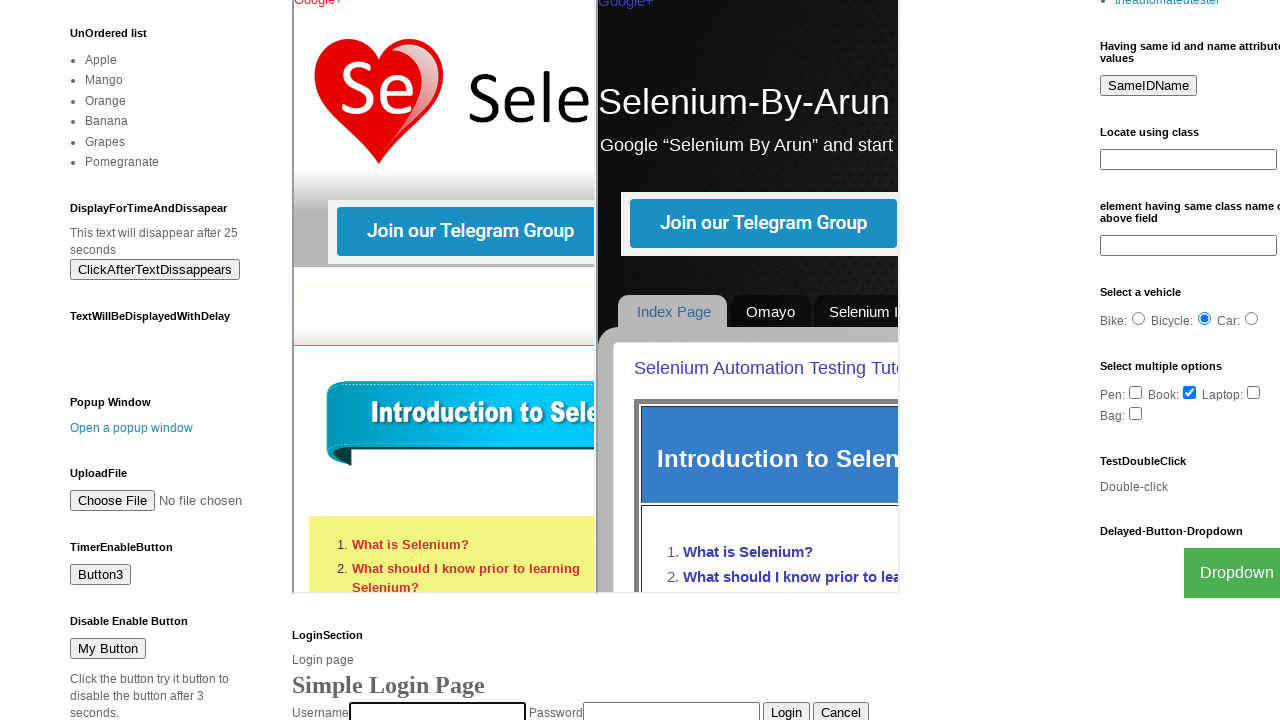